Tests that new todo items are appended to the bottom of the list by creating 3 items

Starting URL: https://demo.playwright.dev/todomvc

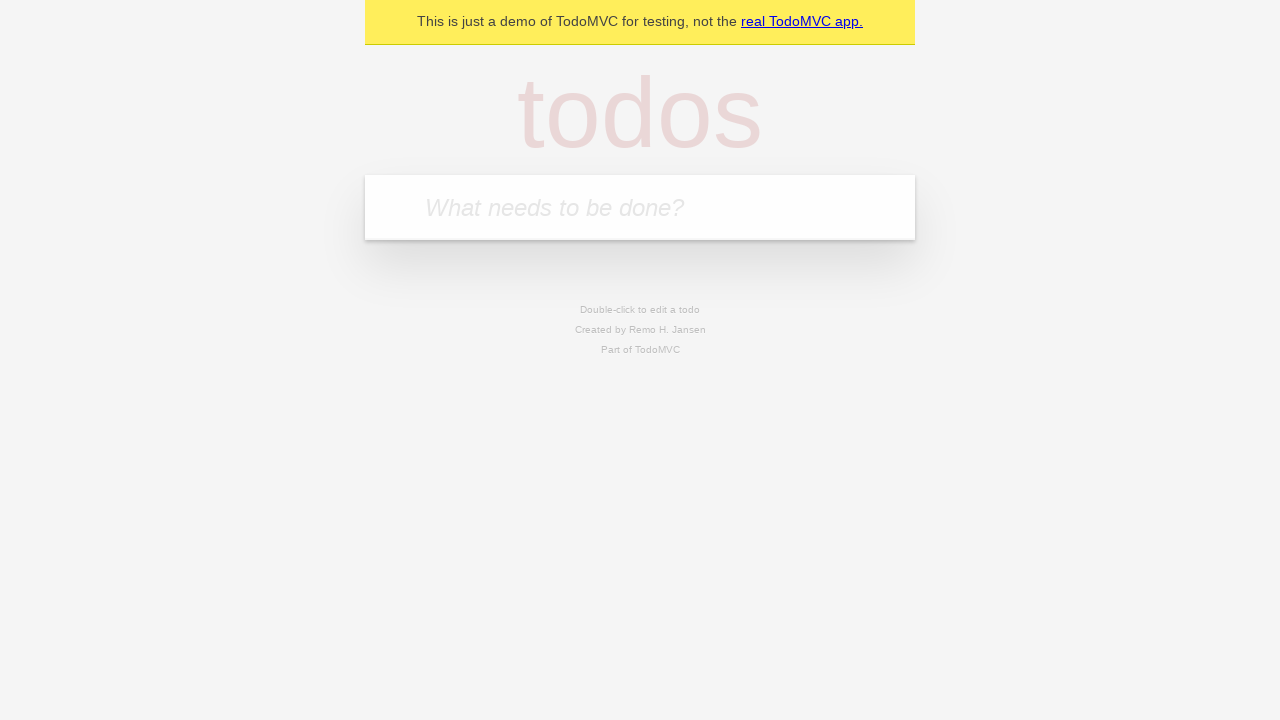

Filled todo input with 'buy some cheese' on internal:attr=[placeholder="What needs to be done?"i]
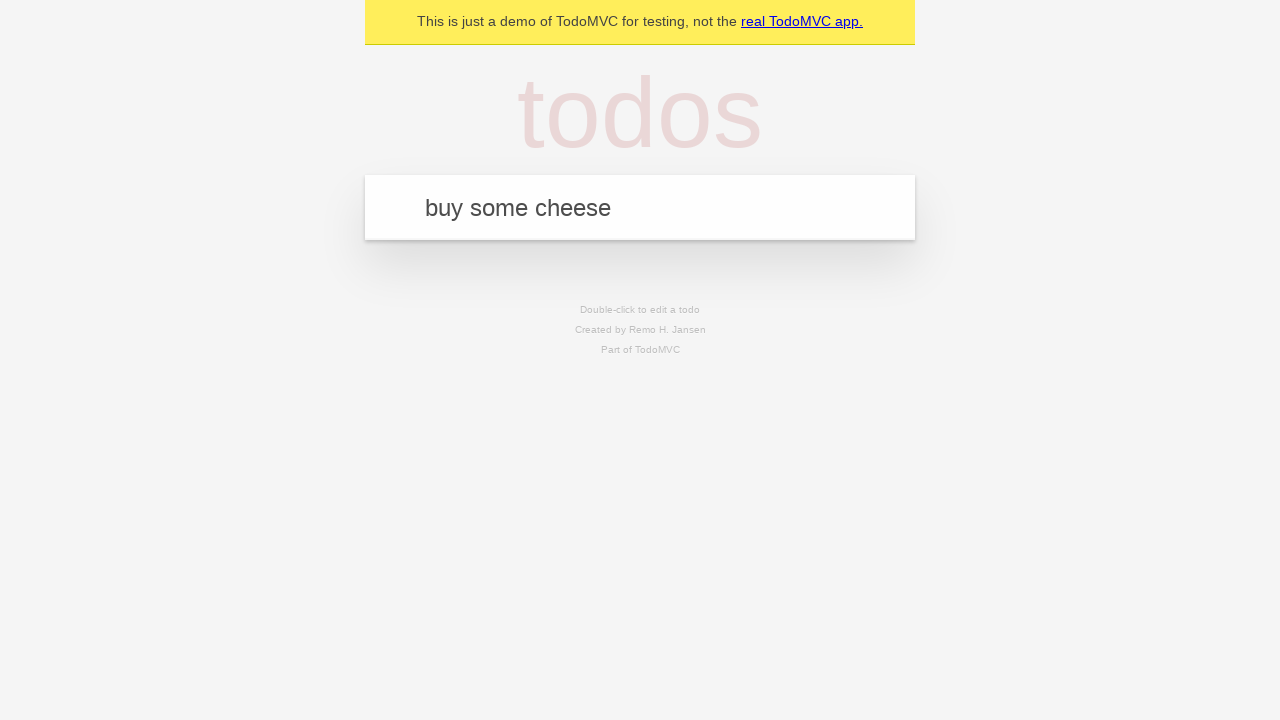

Pressed Enter to add first todo item on internal:attr=[placeholder="What needs to be done?"i]
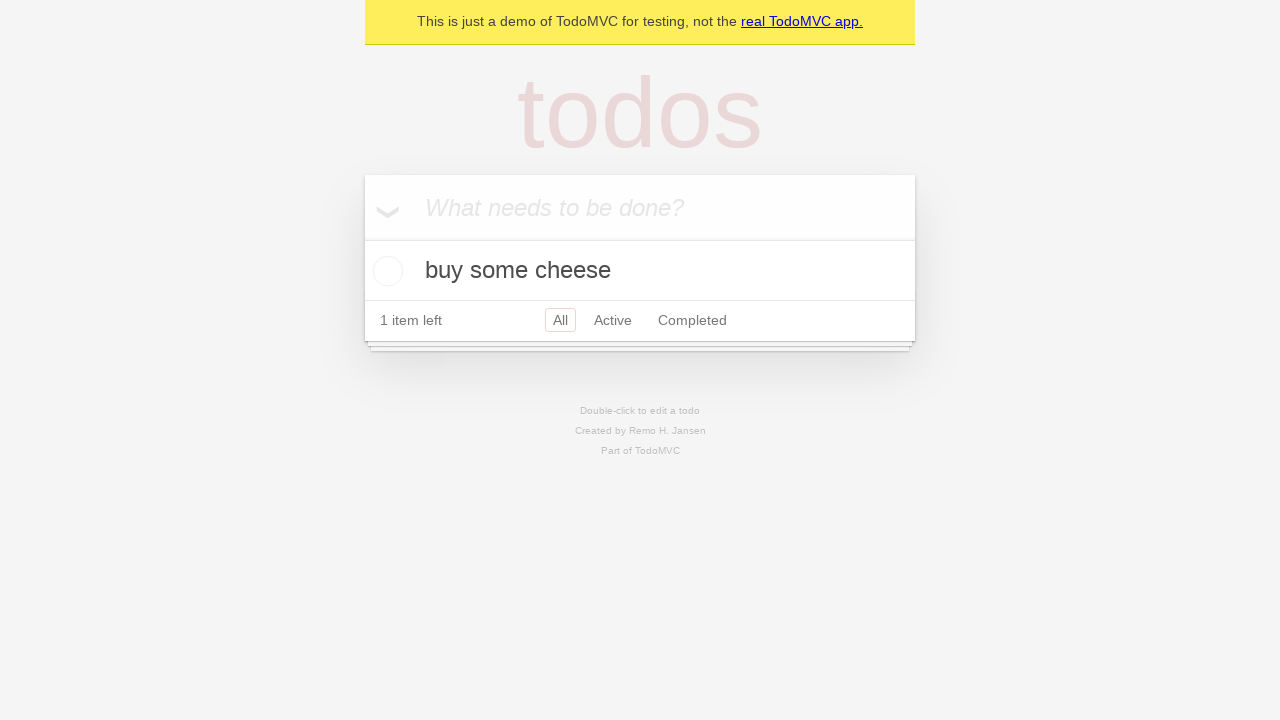

Filled todo input with 'feed the cat' on internal:attr=[placeholder="What needs to be done?"i]
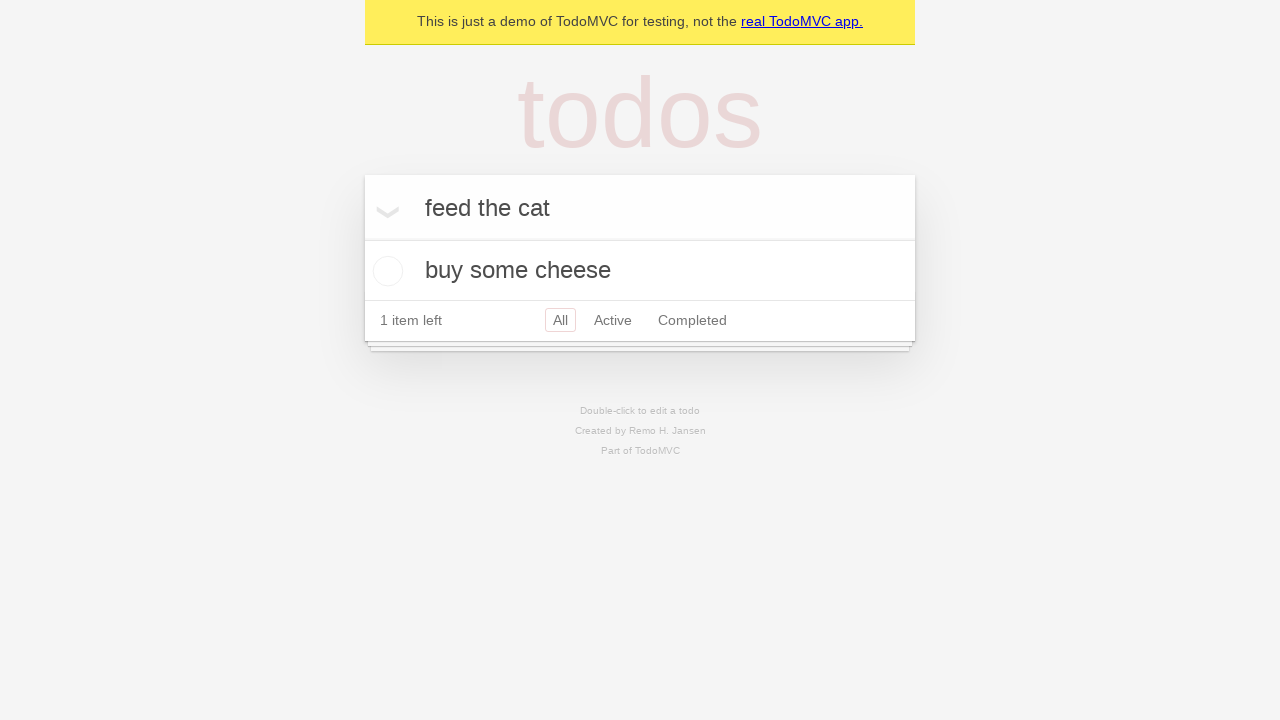

Pressed Enter to add second todo item on internal:attr=[placeholder="What needs to be done?"i]
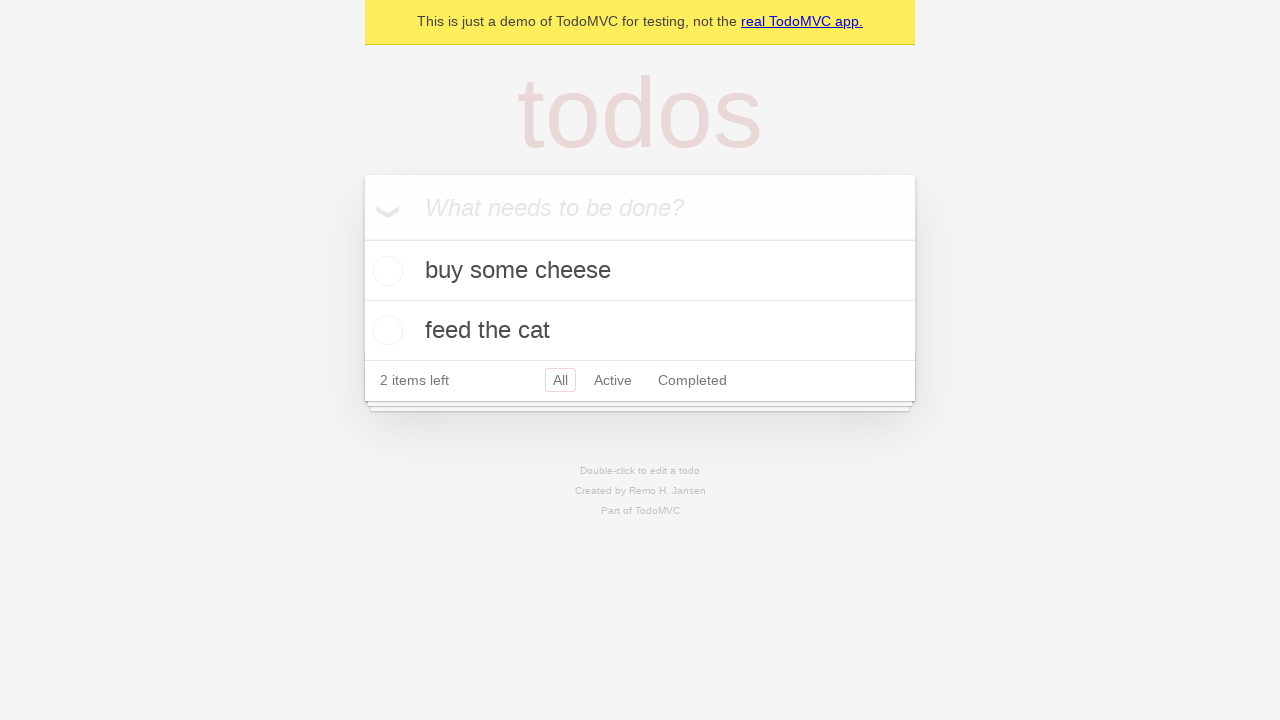

Filled todo input with 'book a doctors appointment' on internal:attr=[placeholder="What needs to be done?"i]
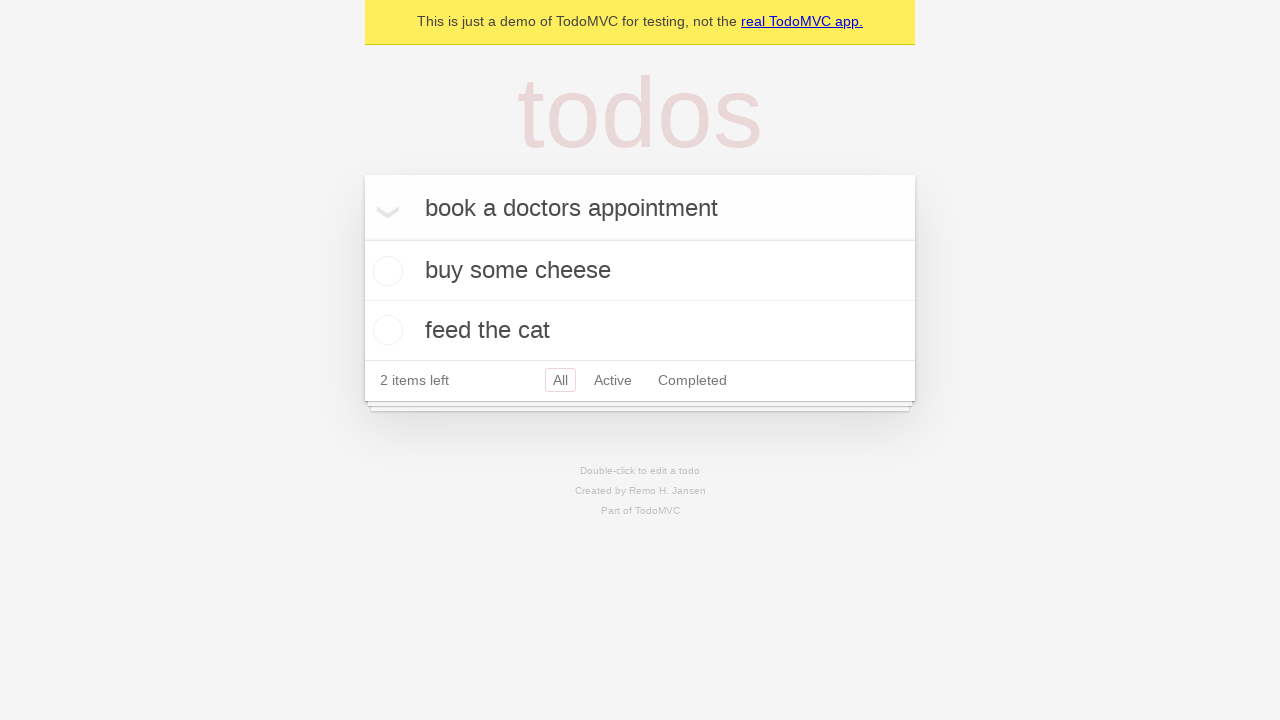

Pressed Enter to add third todo item on internal:attr=[placeholder="What needs to be done?"i]
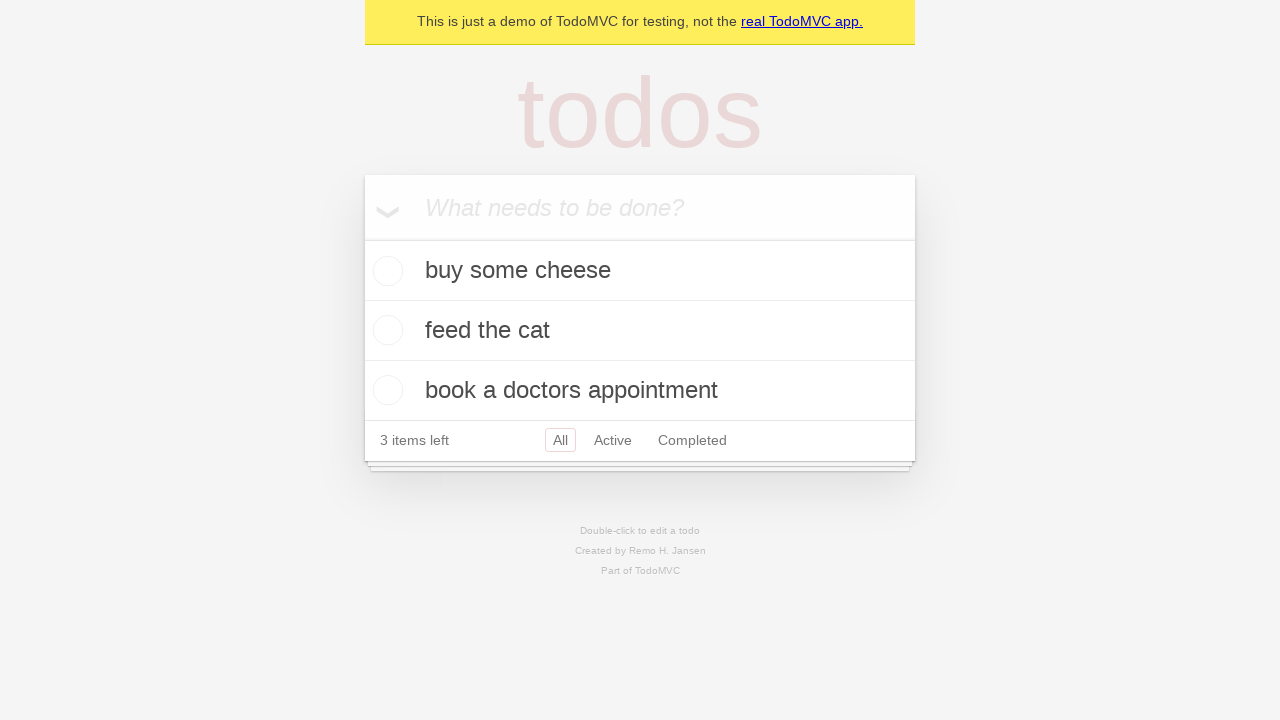

Todo count element loaded, confirming all items were added to the list
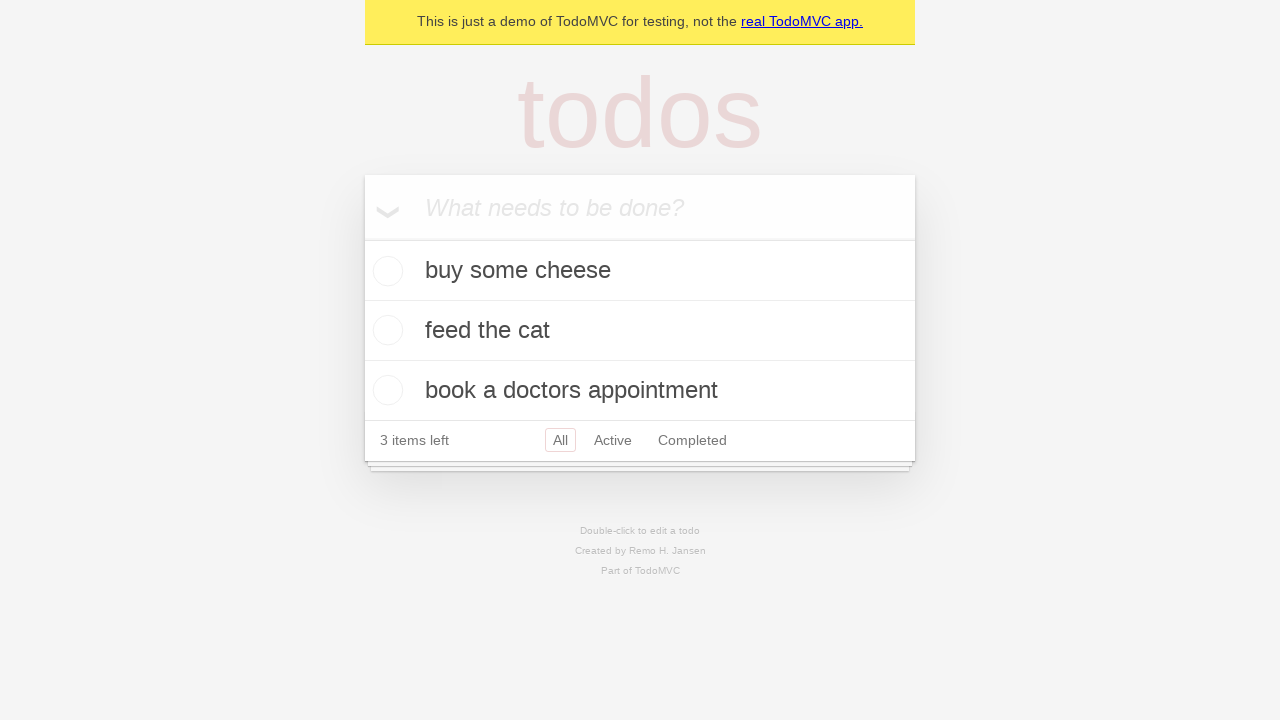

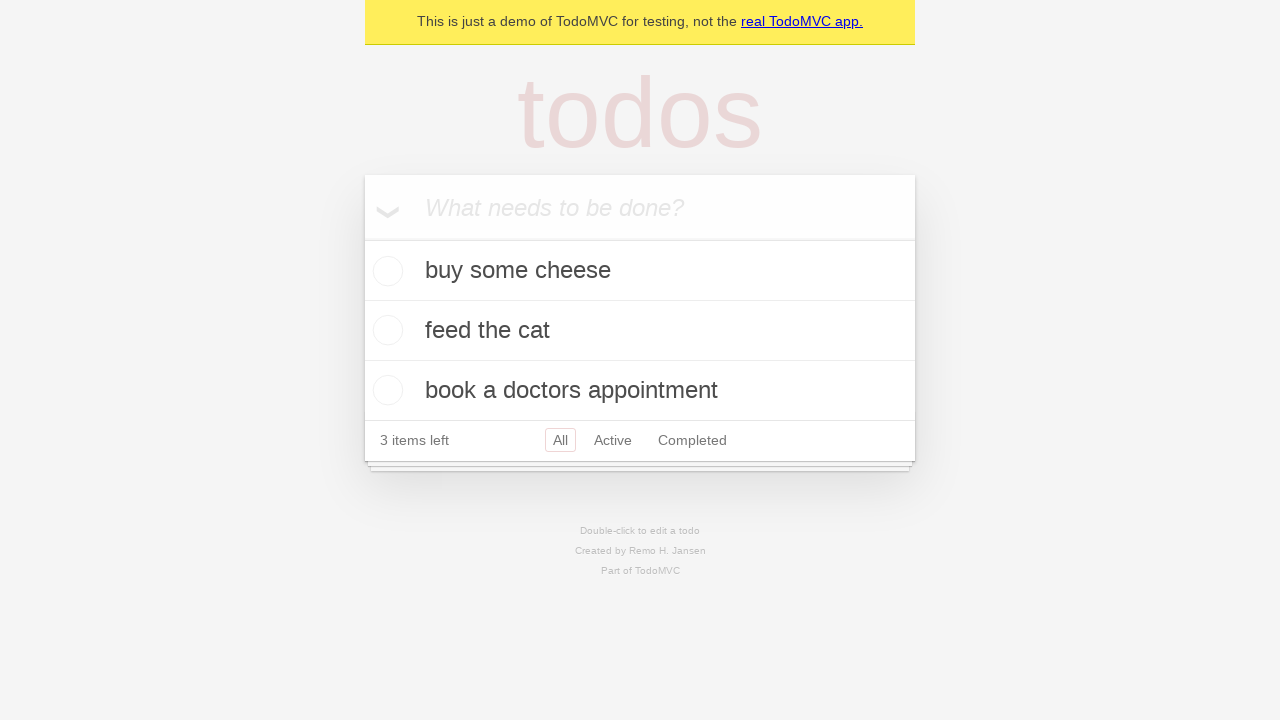